Tests that edits are saved when the input field loses focus (blur event)

Starting URL: https://demo.playwright.dev/todomvc

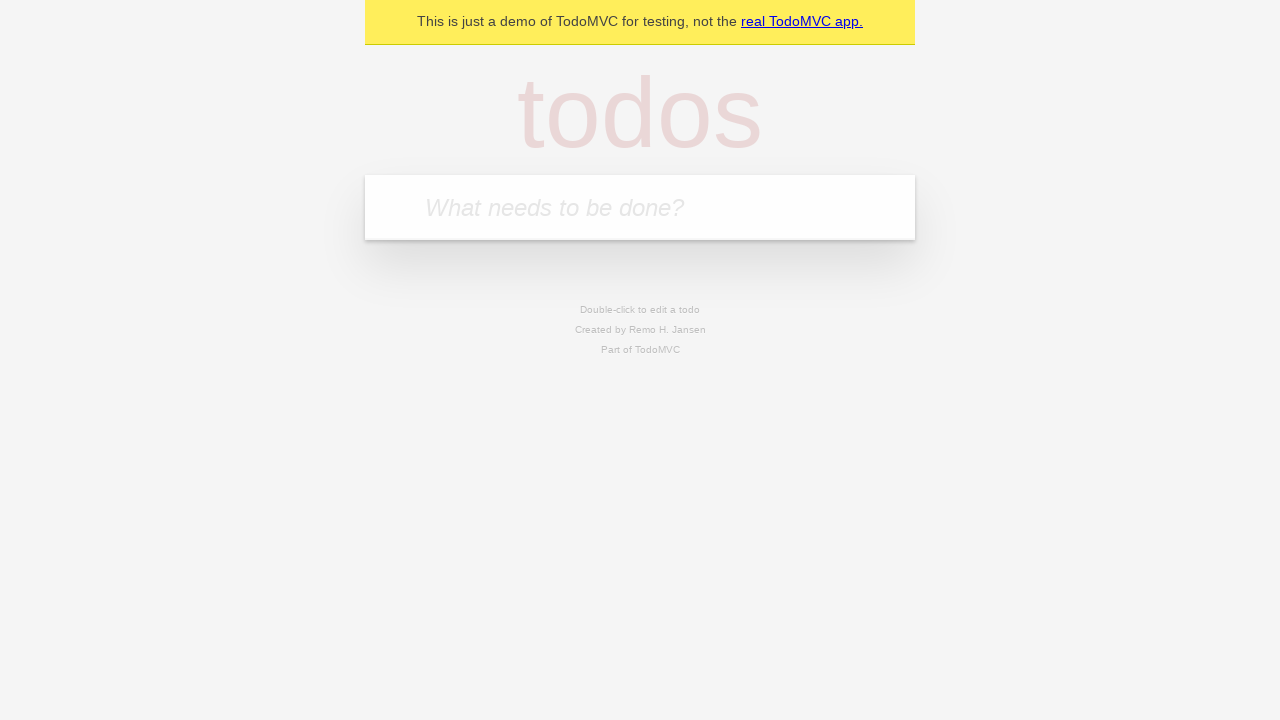

Filled input field with first todo 'buy some cheese' on internal:attr=[placeholder="What needs to be done?"i]
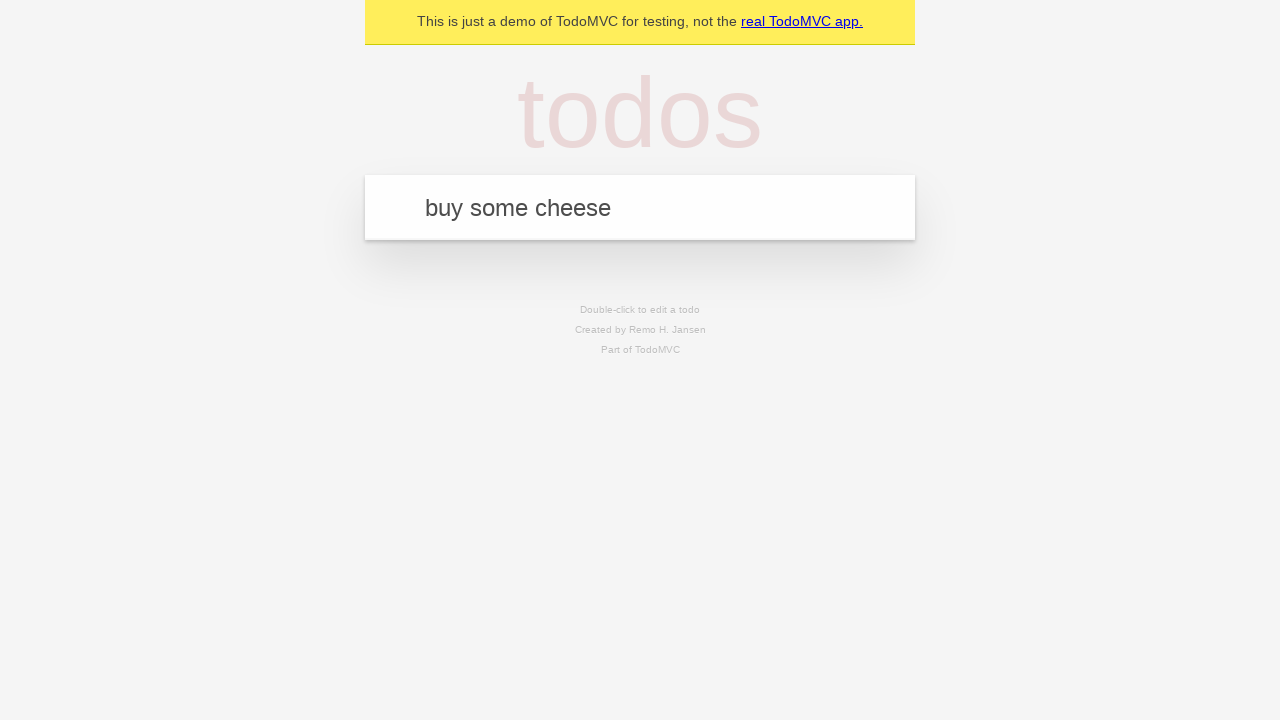

Pressed Enter to create first todo on internal:attr=[placeholder="What needs to be done?"i]
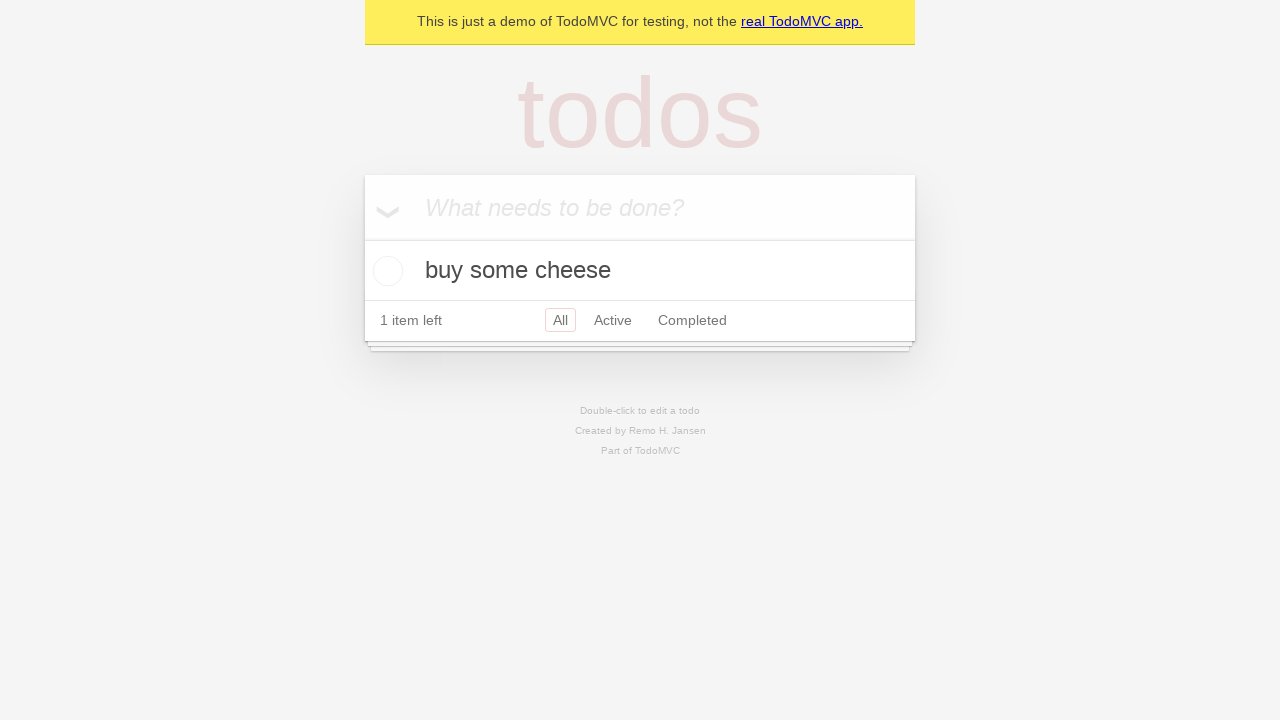

Filled input field with second todo 'feed the cat' on internal:attr=[placeholder="What needs to be done?"i]
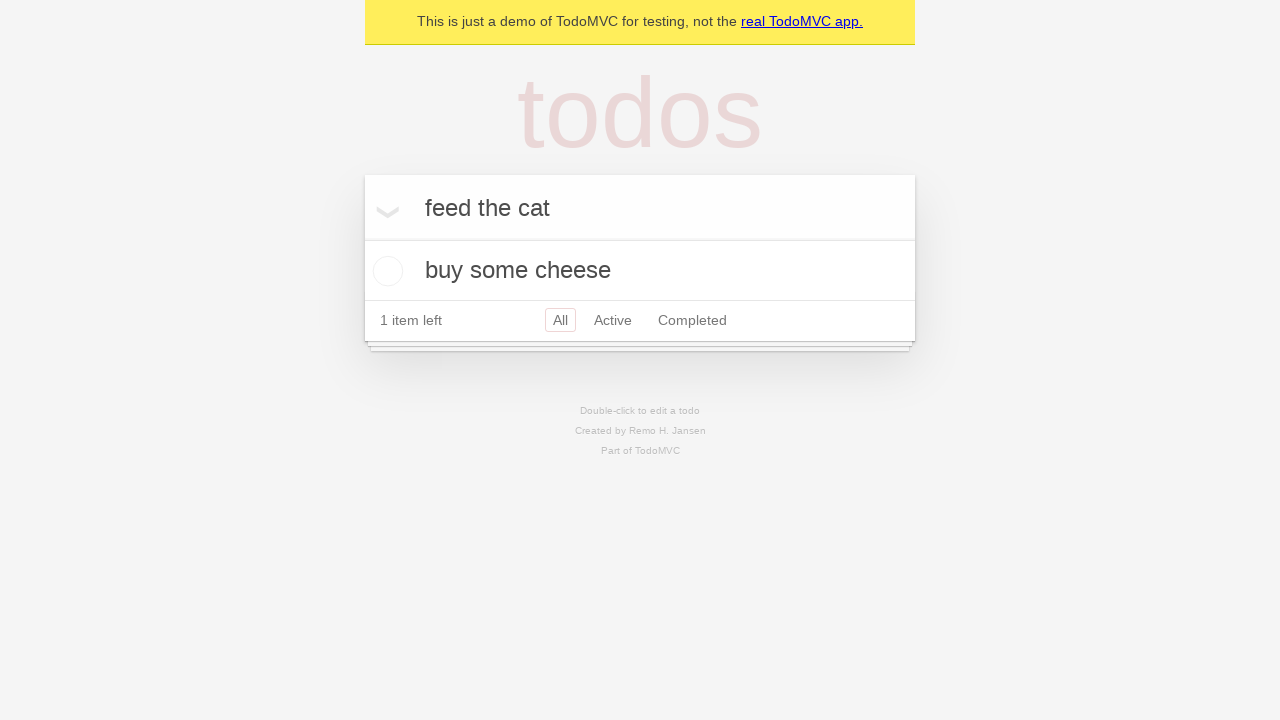

Pressed Enter to create second todo on internal:attr=[placeholder="What needs to be done?"i]
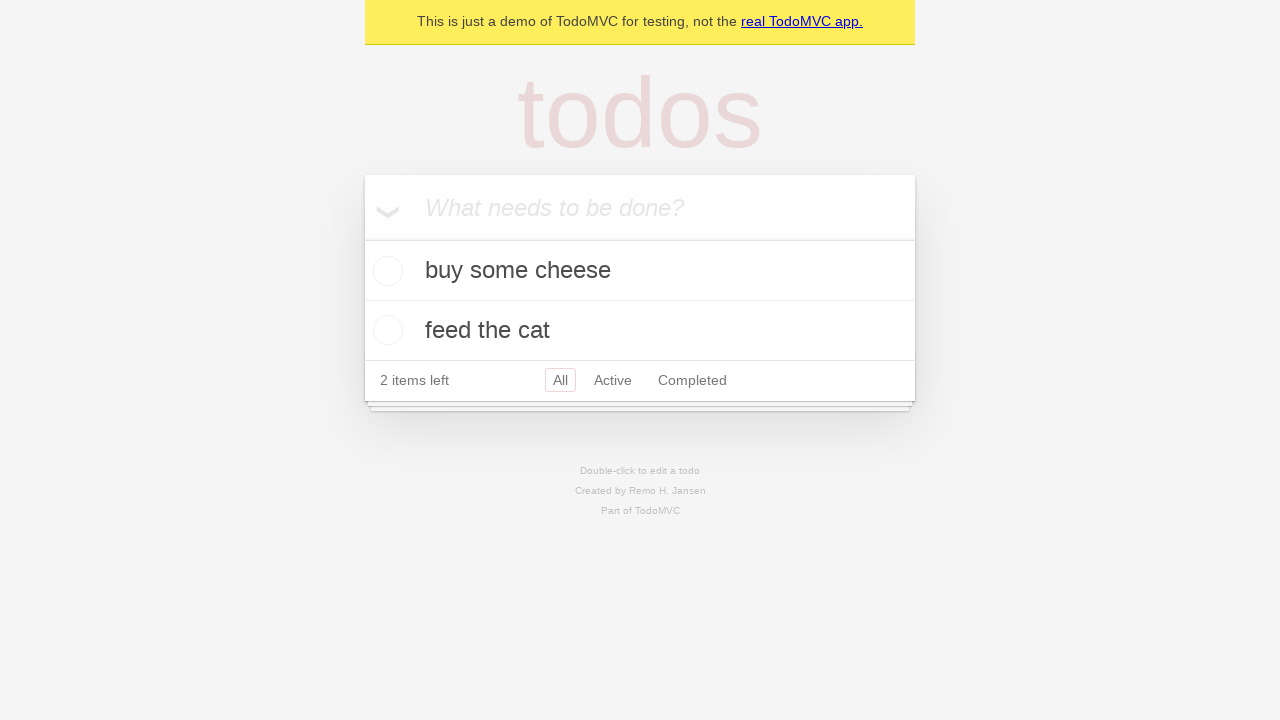

Filled input field with third todo 'book a doctors appointment' on internal:attr=[placeholder="What needs to be done?"i]
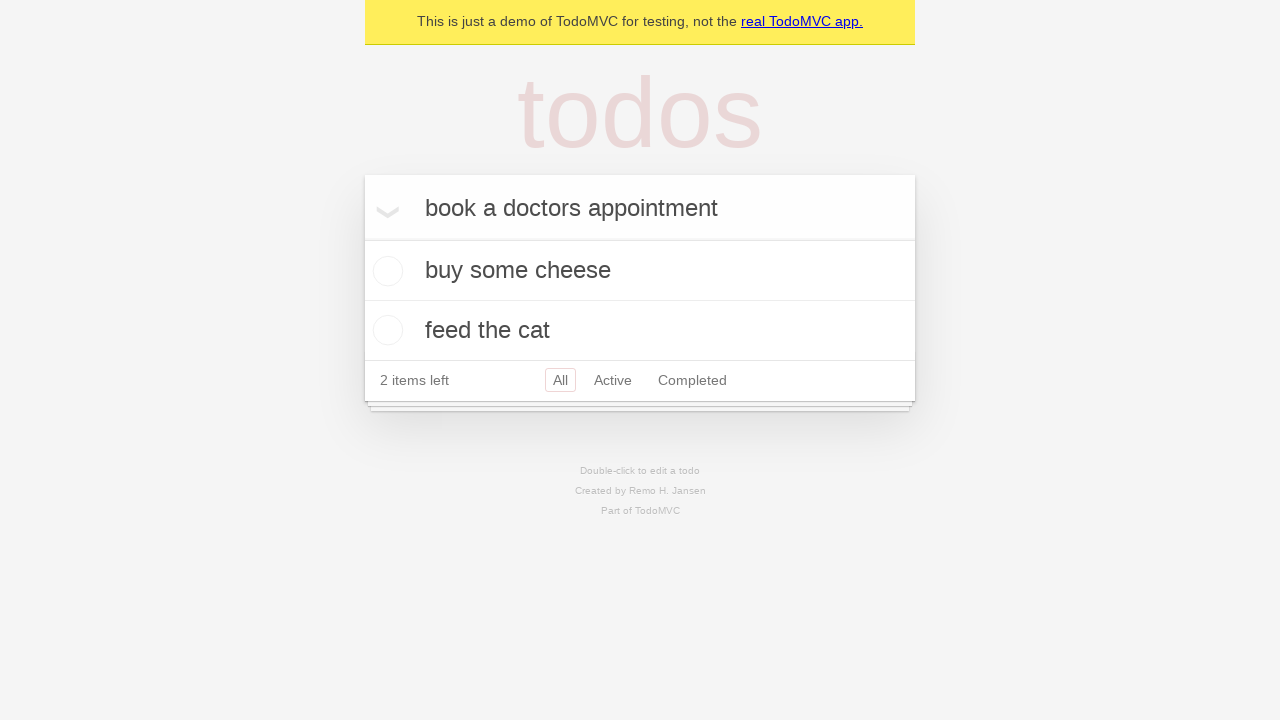

Pressed Enter to create third todo on internal:attr=[placeholder="What needs to be done?"i]
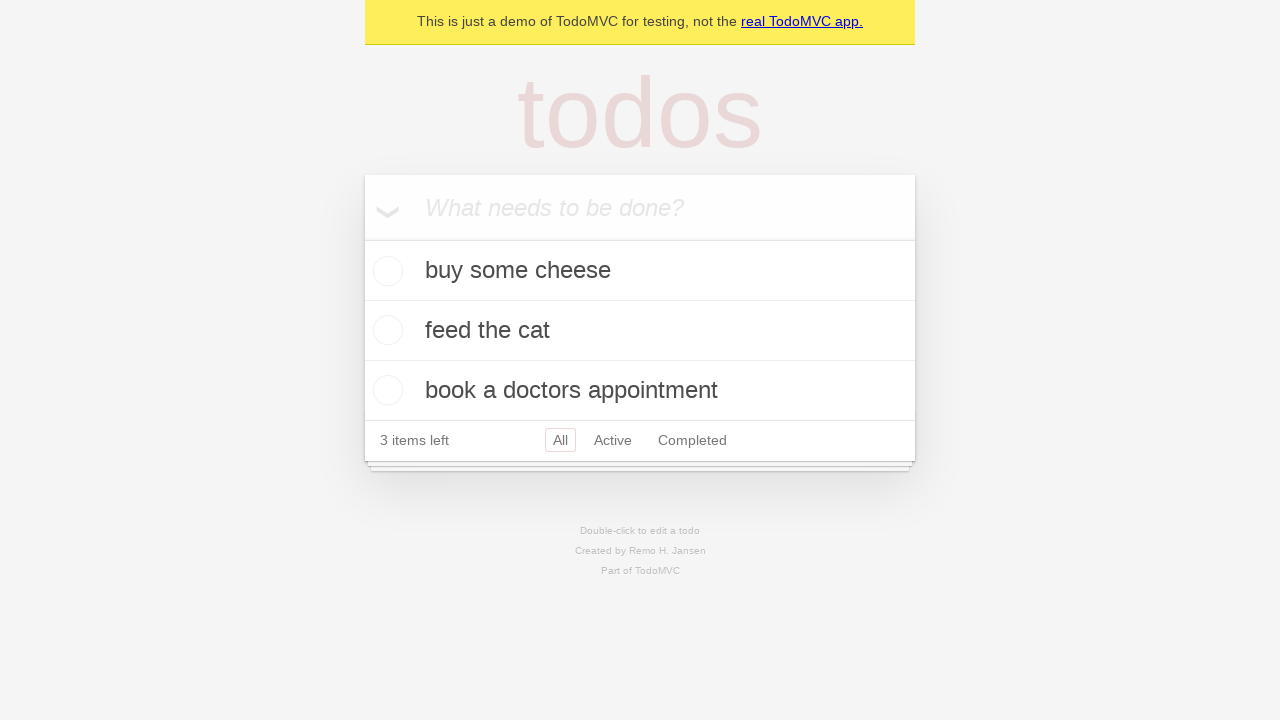

Double-clicked second todo item to enter edit mode at (640, 331) on internal:testid=[data-testid="todo-item"s] >> nth=1
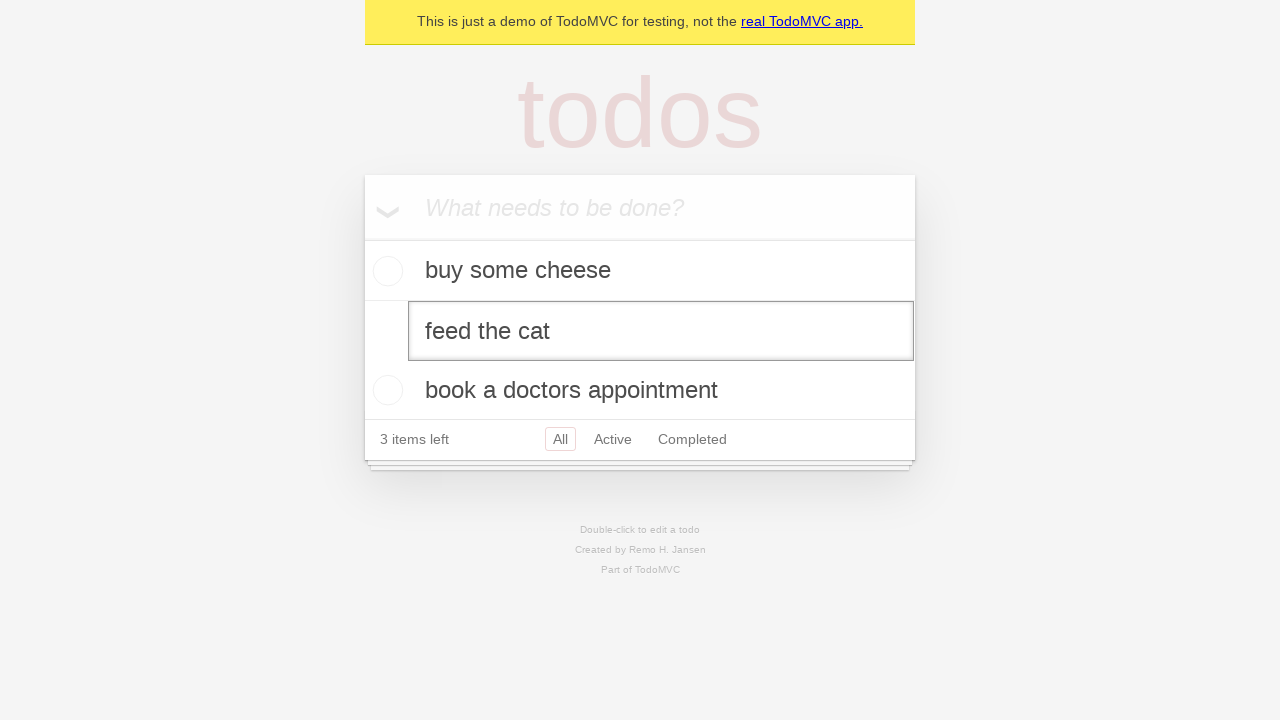

Changed todo text to 'buy some sausages' on internal:testid=[data-testid="todo-item"s] >> nth=1 >> internal:role=textbox[nam
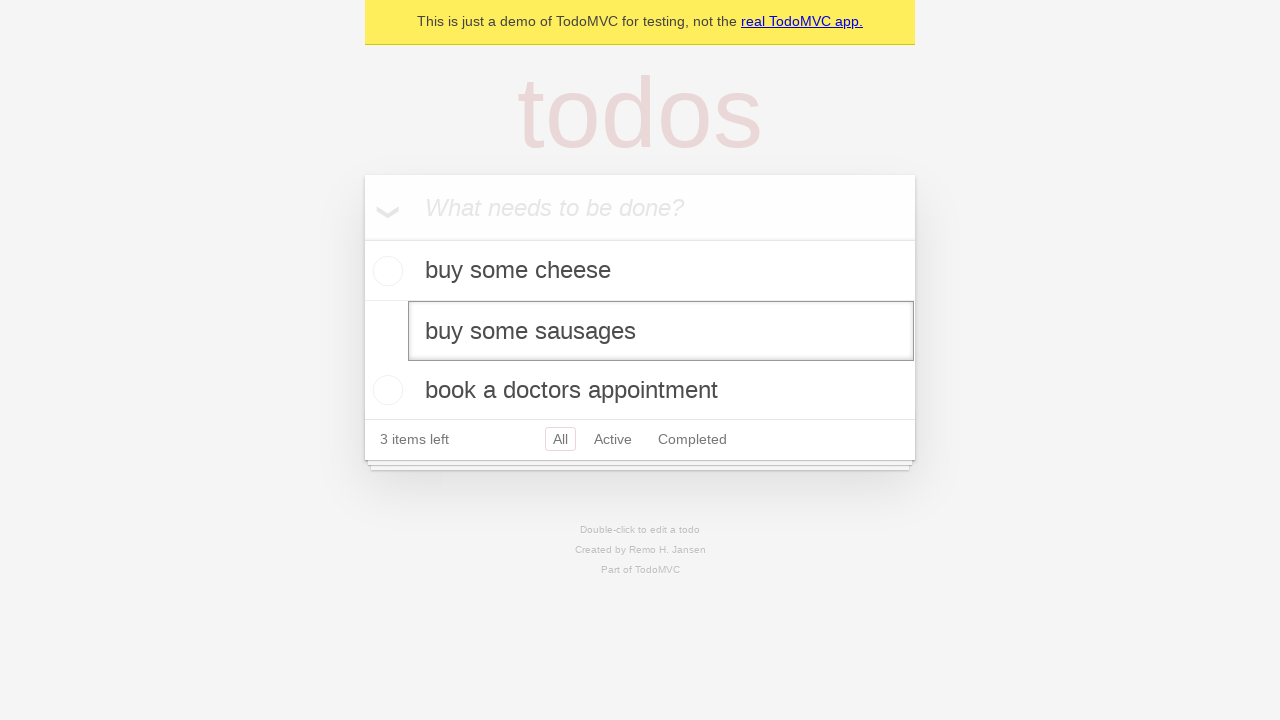

Triggered blur event on edit field to save changes
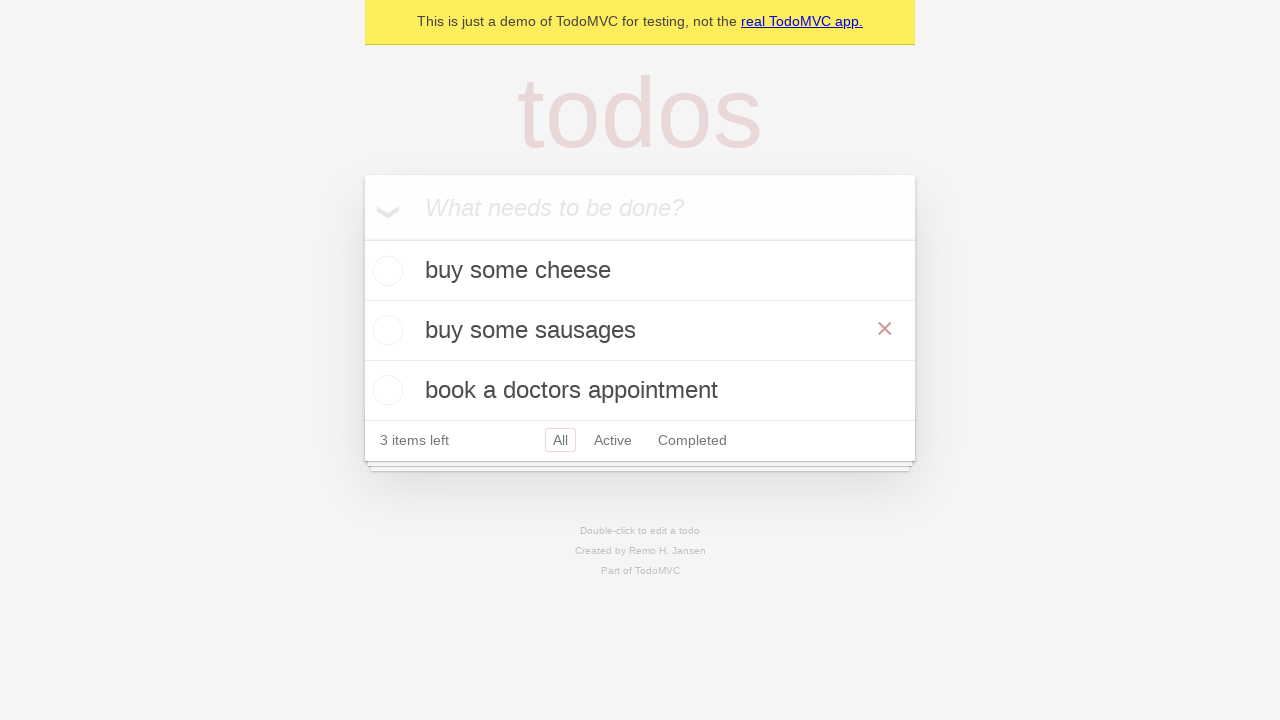

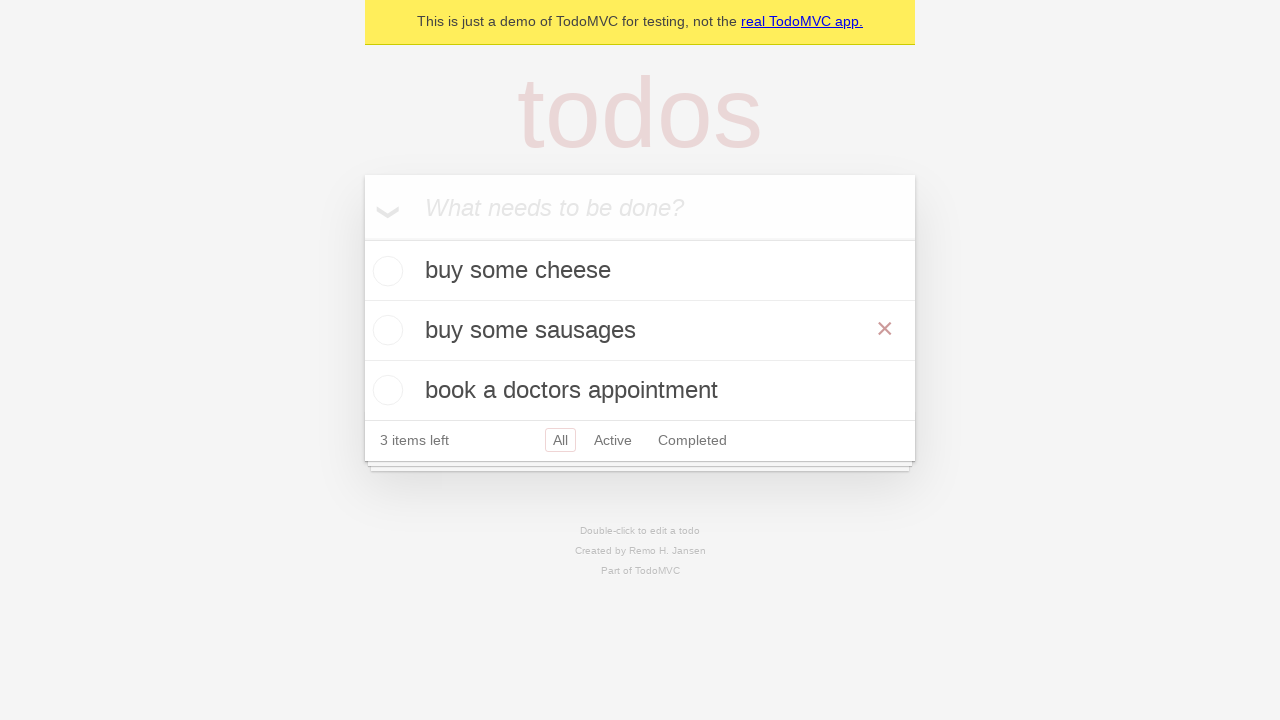